Tests click-and-hold drag selection by selecting multiple items in a grid through drag action and verifying the correct items are selected.

Starting URL: https://automationfc.github.io/jquery-selectable/

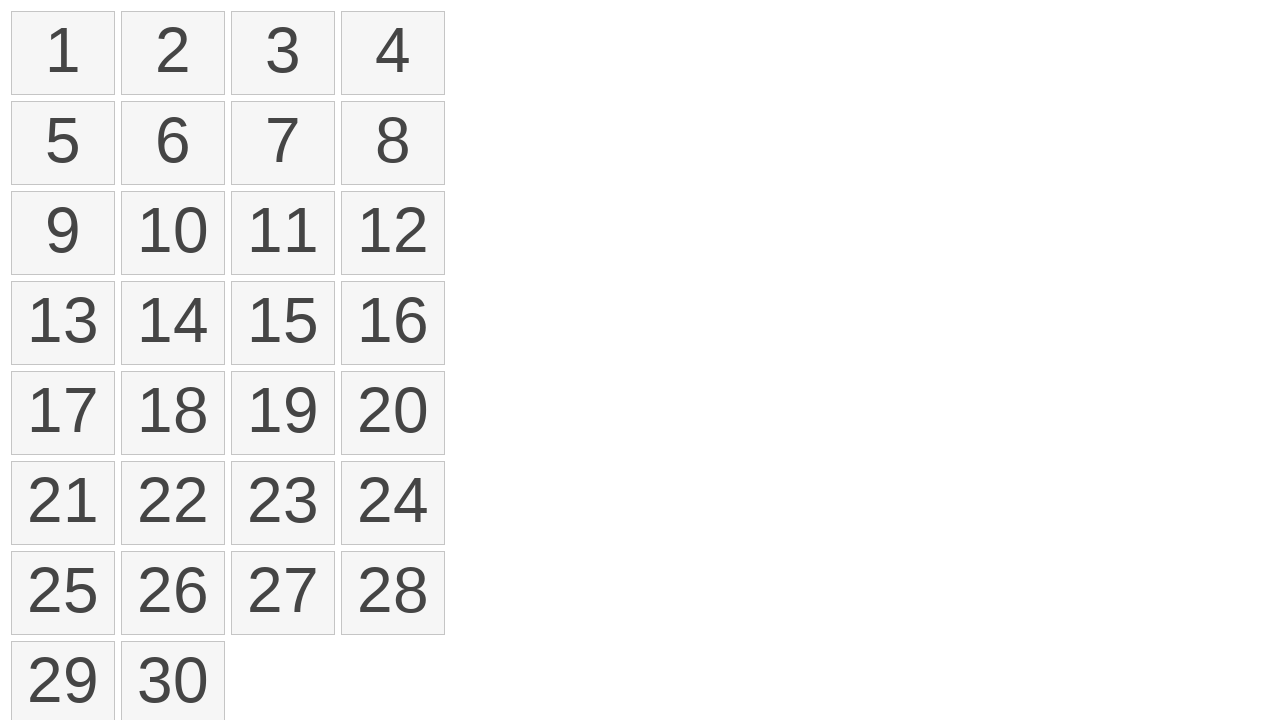

Waited for selectable items to load
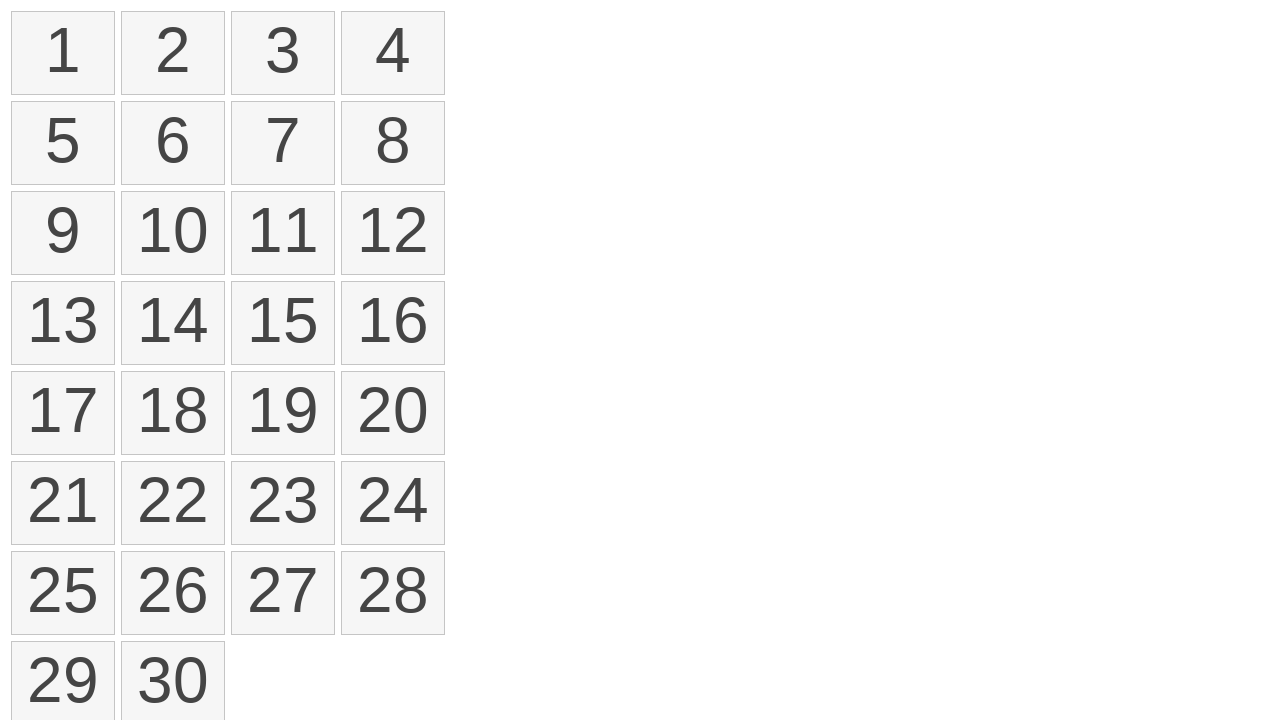

Retrieved all selectable list items
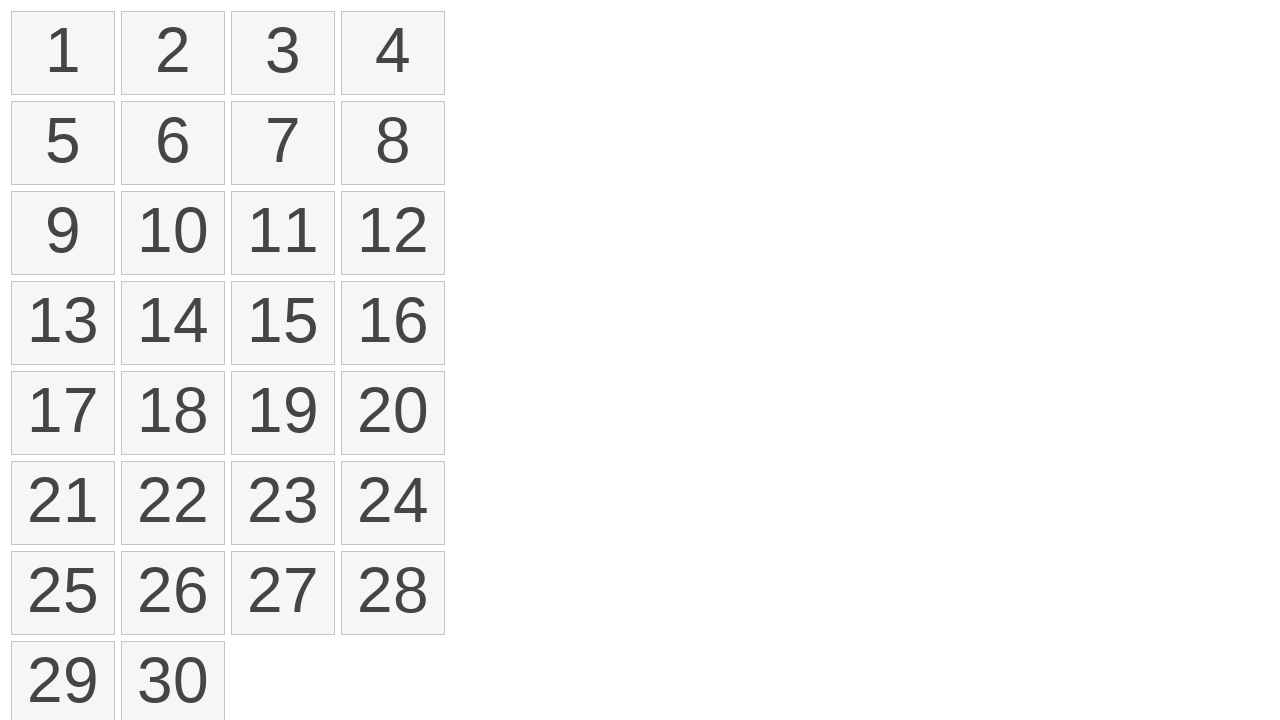

Selected first item for drag operation
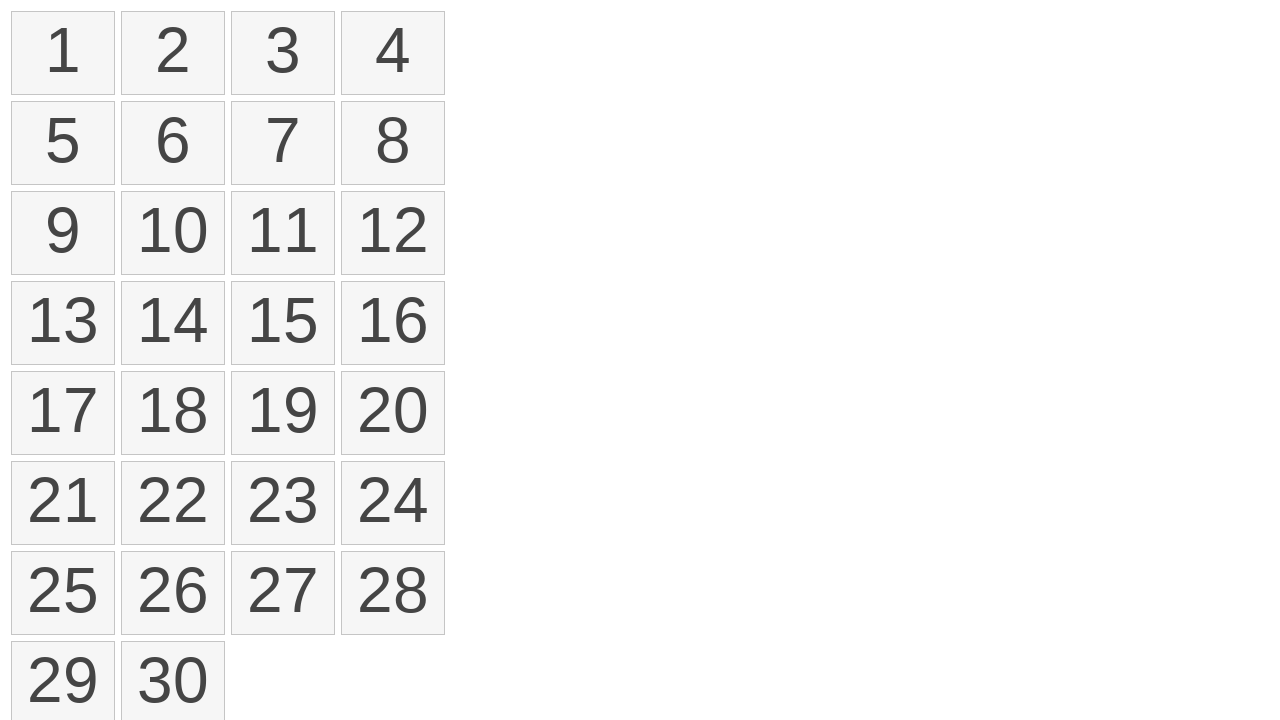

Selected tenth item as drag destination
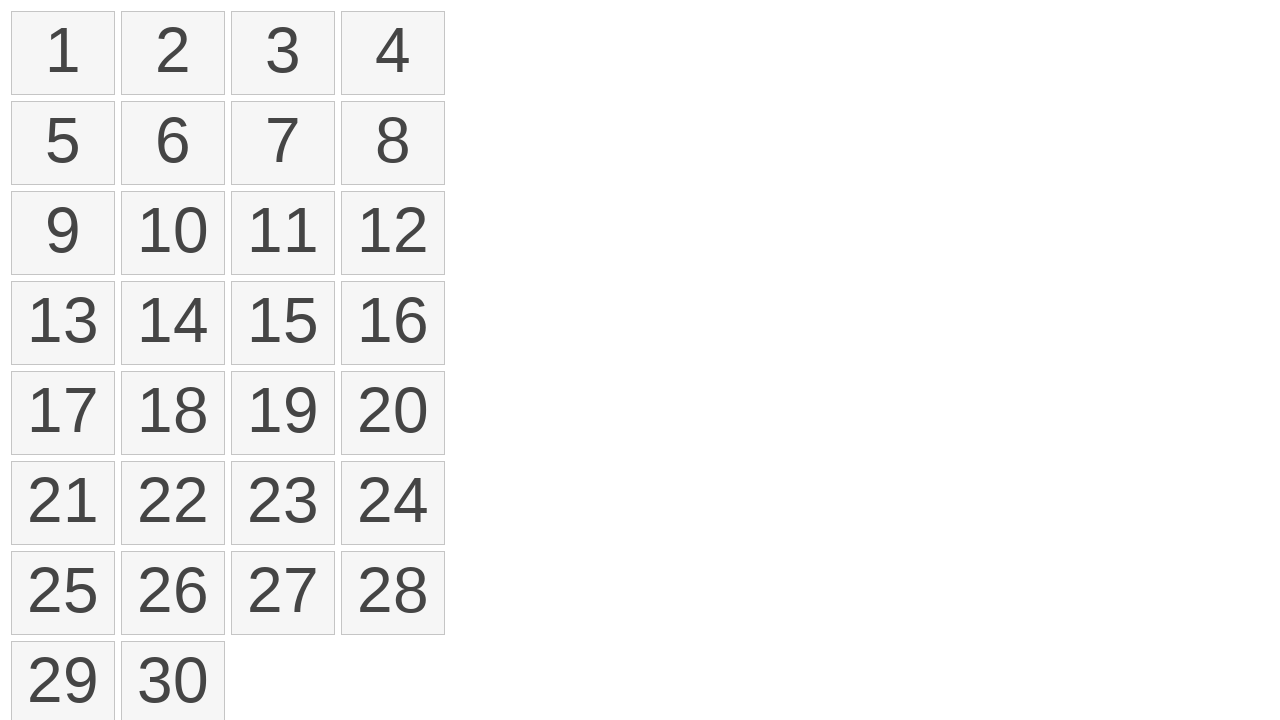

Performed drag selection from first item to tenth item at (173, 233)
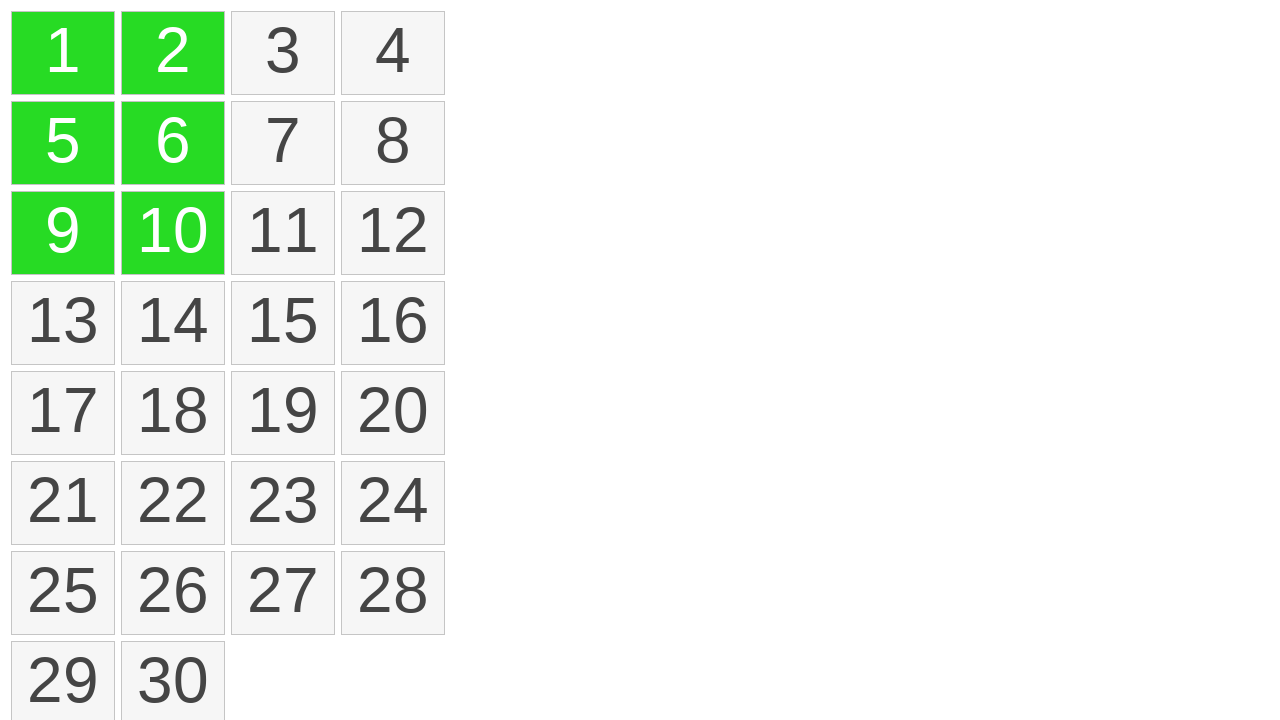

Waited 1 second for selection to complete
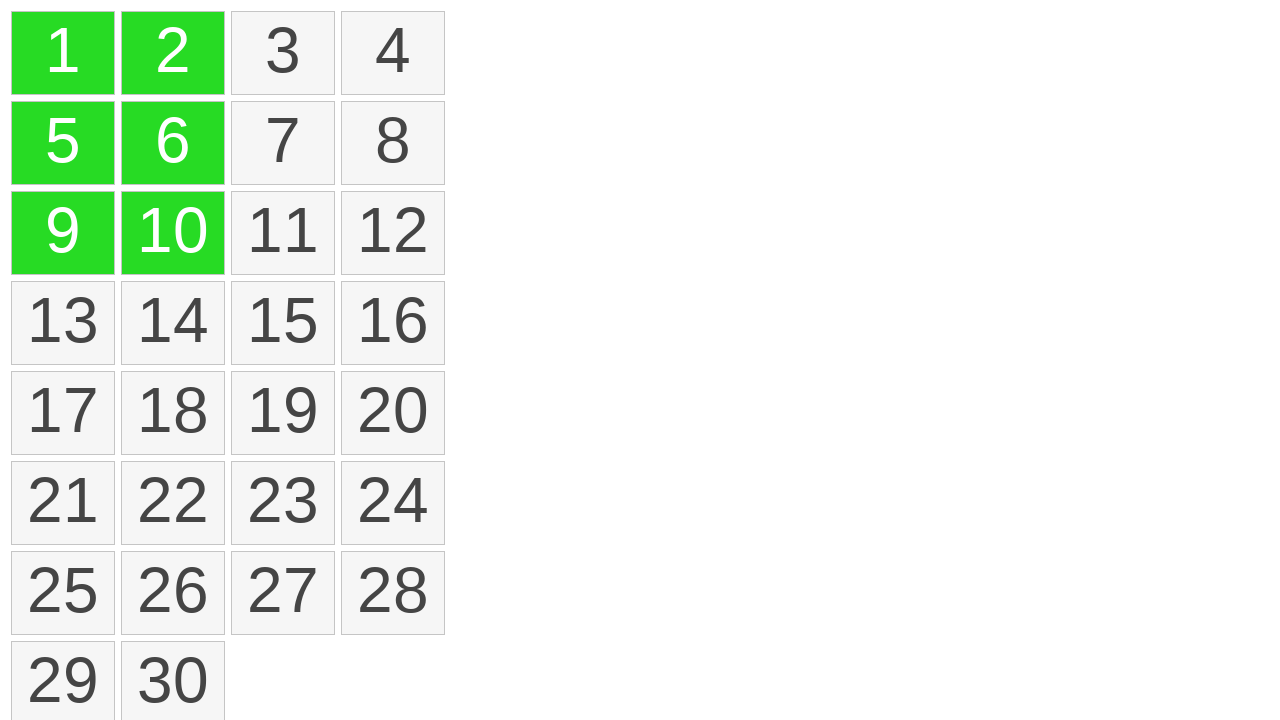

Located all selected items
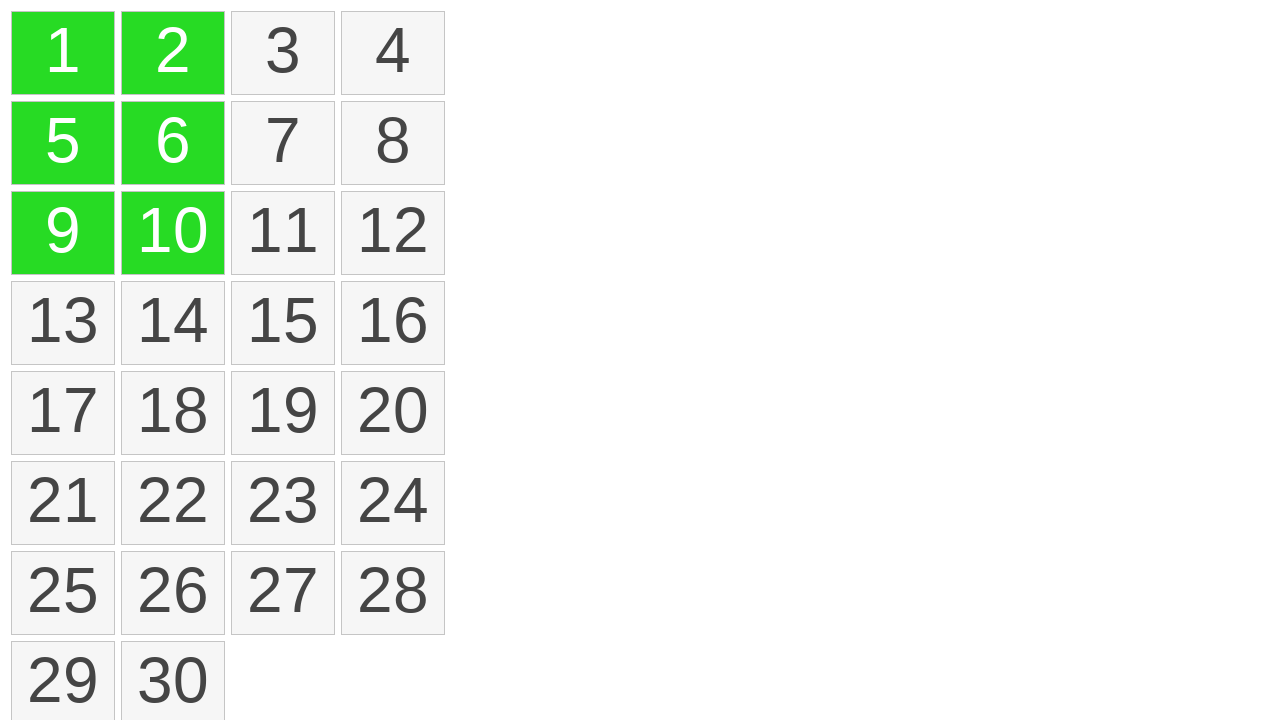

Verified 6 items are selected
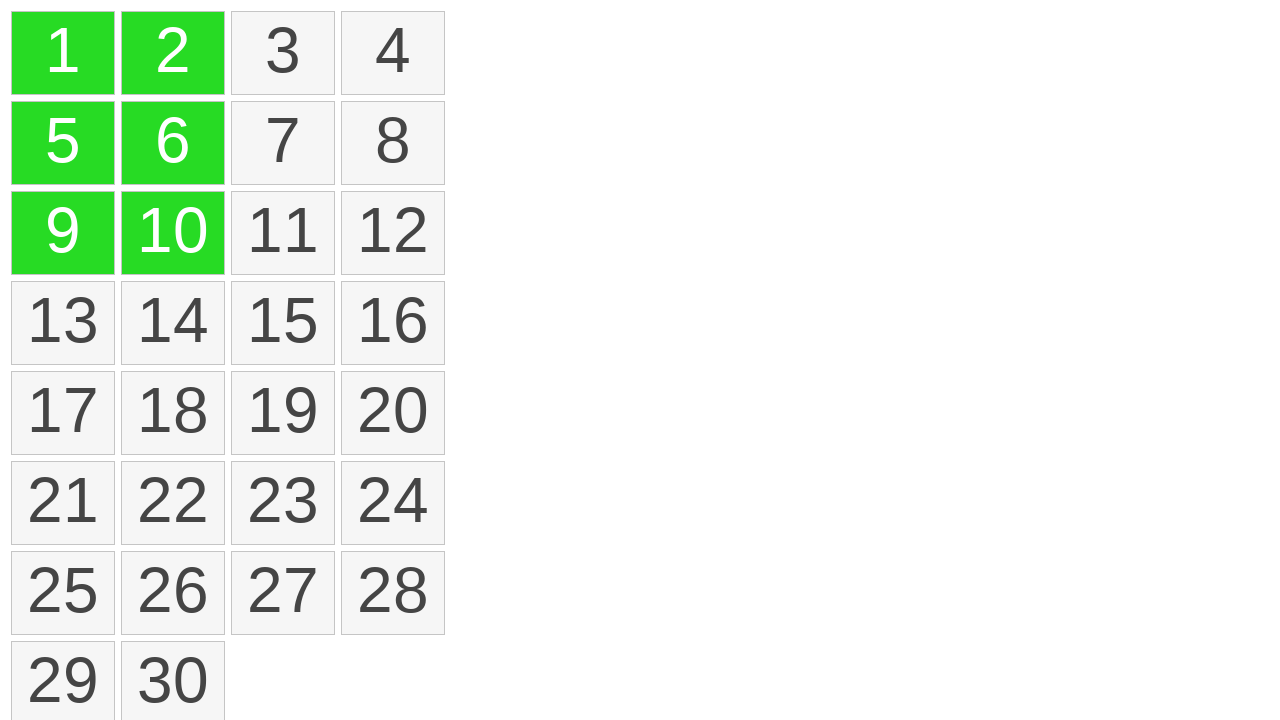

Verified selected item 1 has correct text: '1'
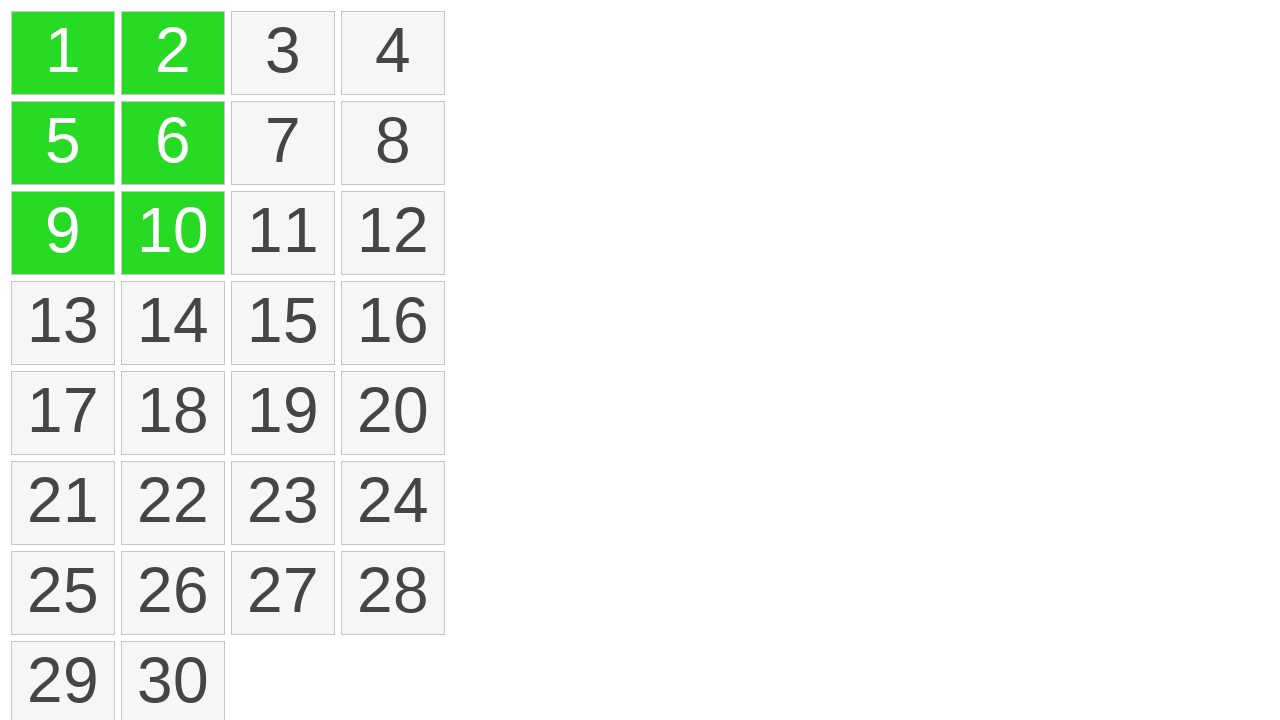

Verified selected item 2 has correct text: '2'
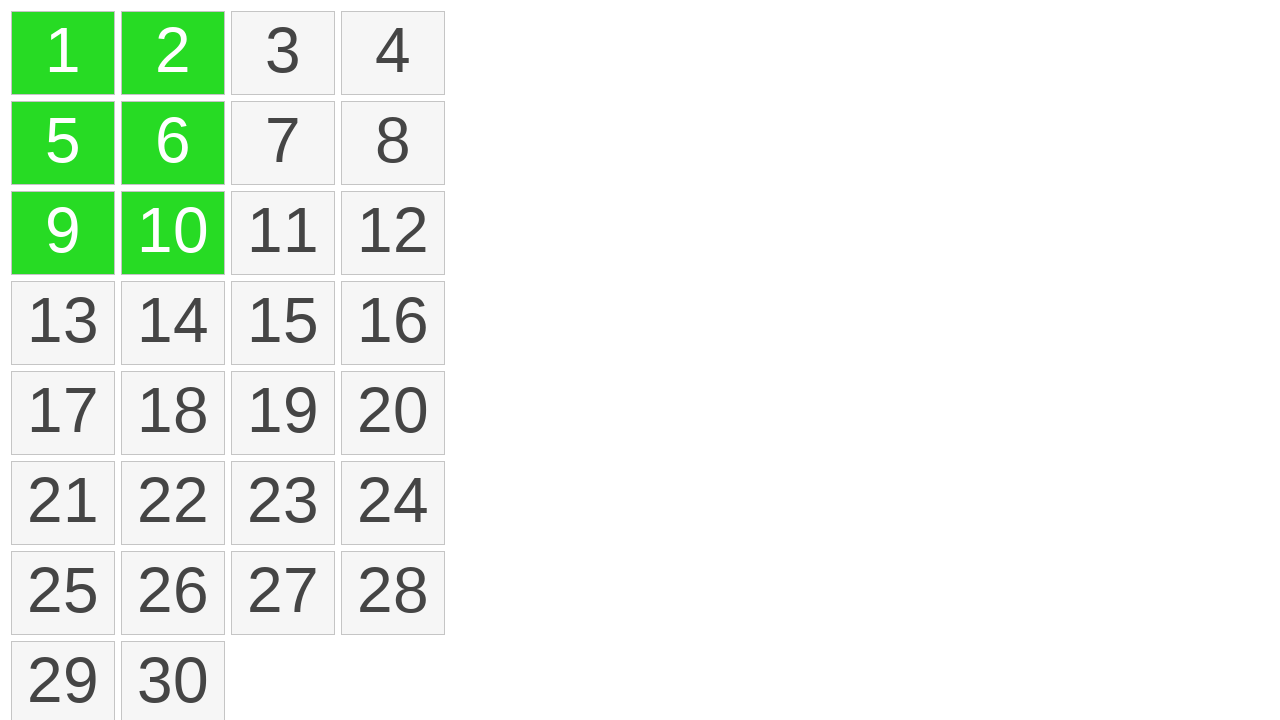

Verified selected item 3 has correct text: '5'
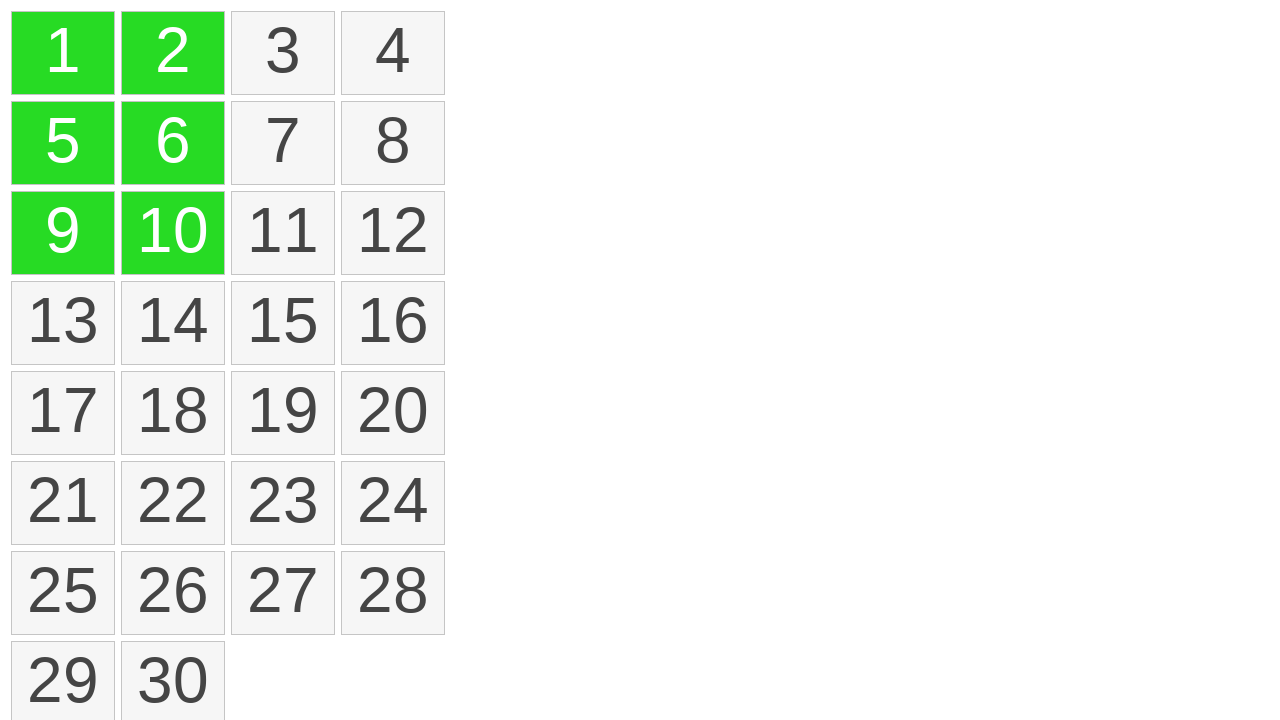

Verified selected item 4 has correct text: '6'
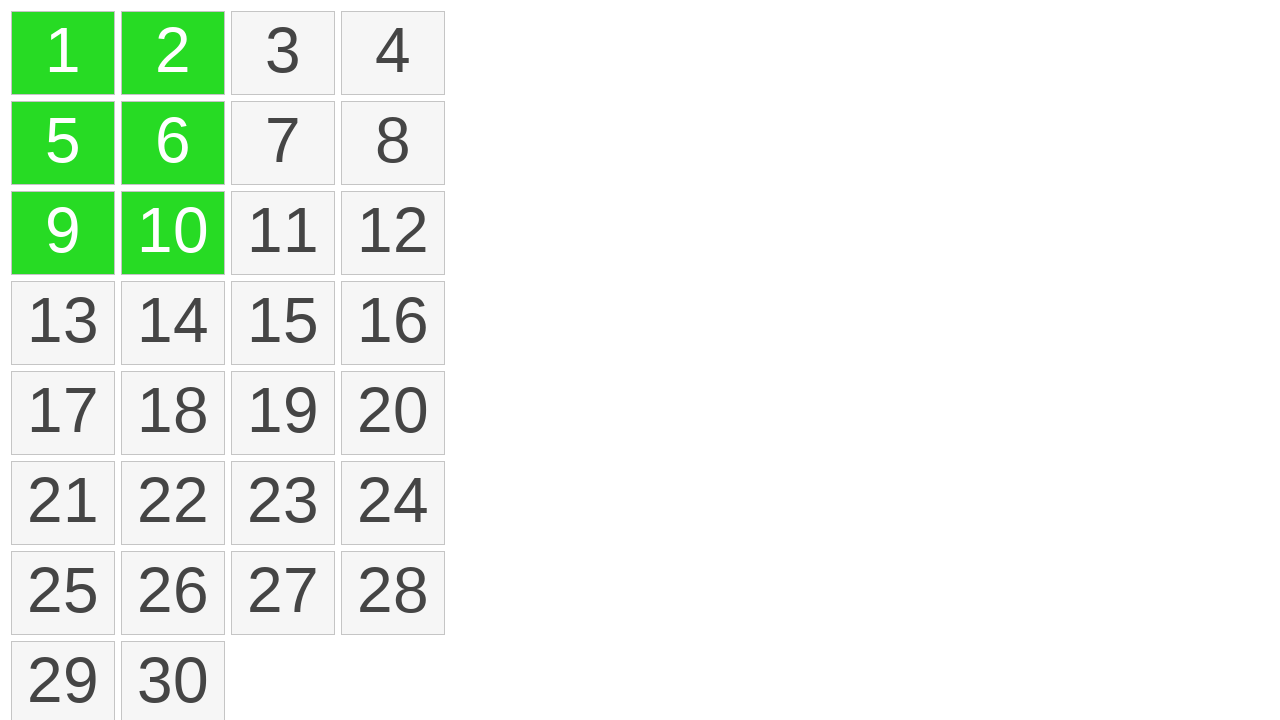

Verified selected item 5 has correct text: '9'
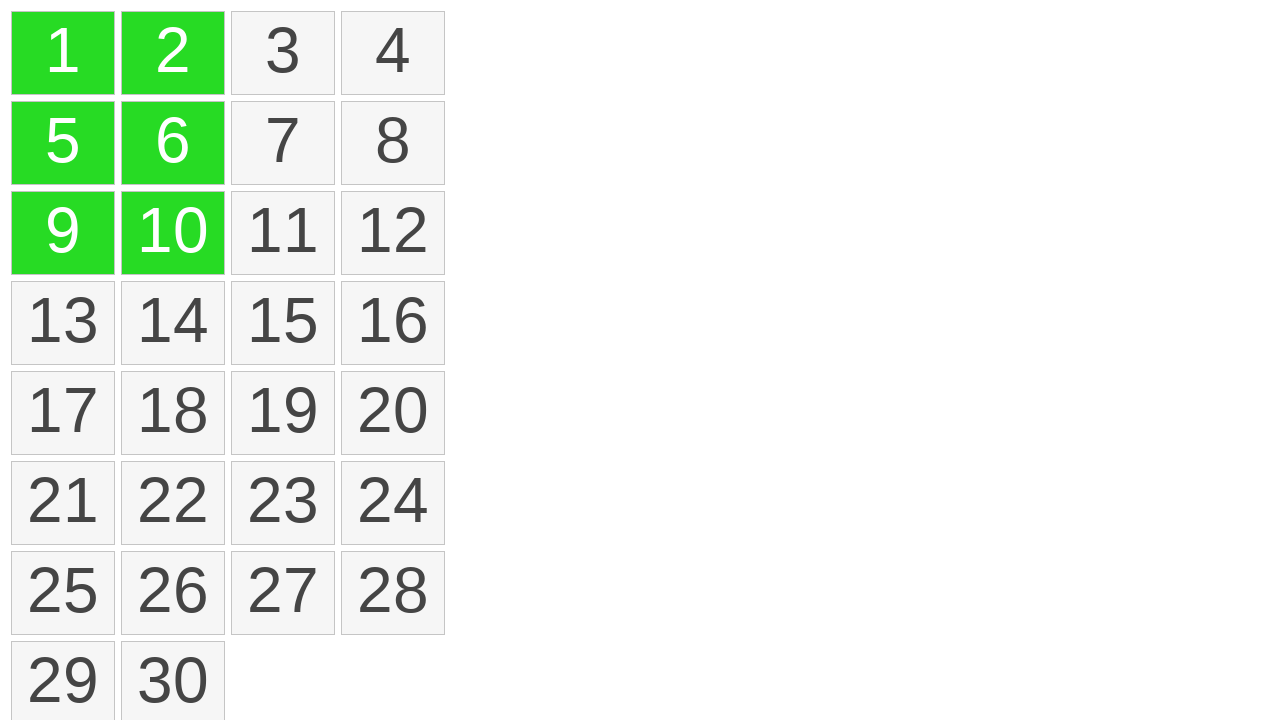

Verified selected item 6 has correct text: '10'
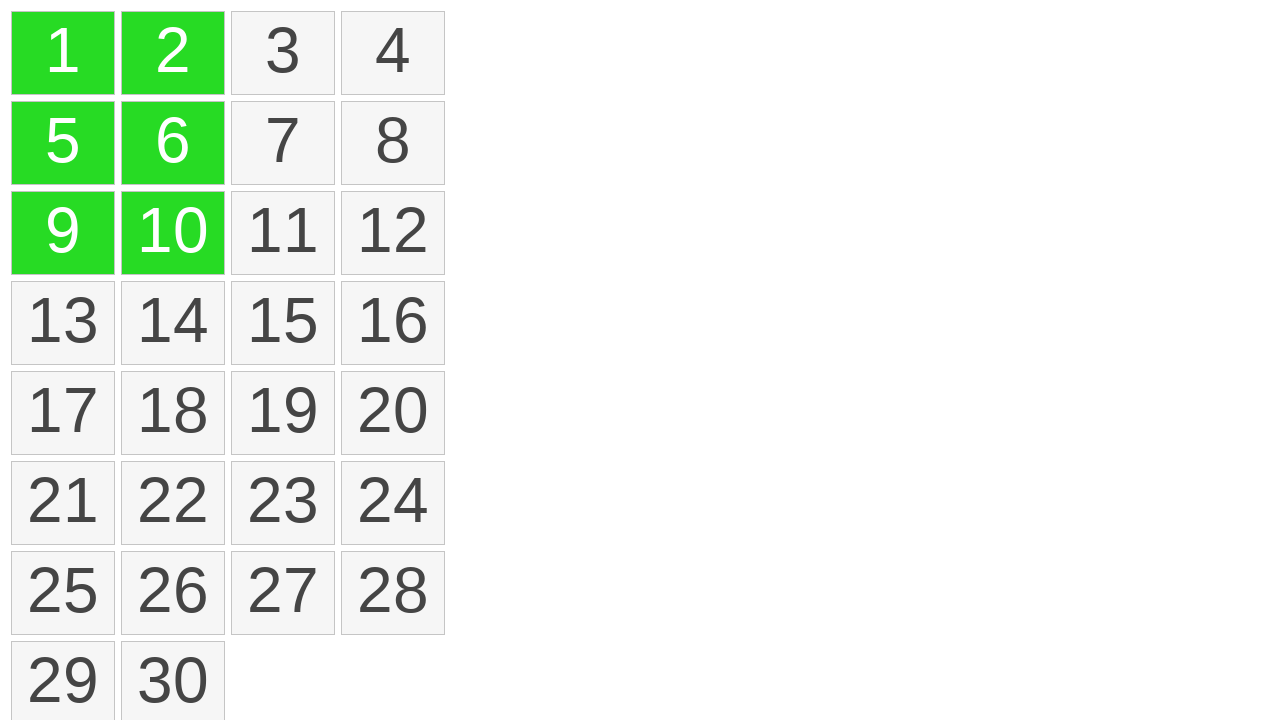

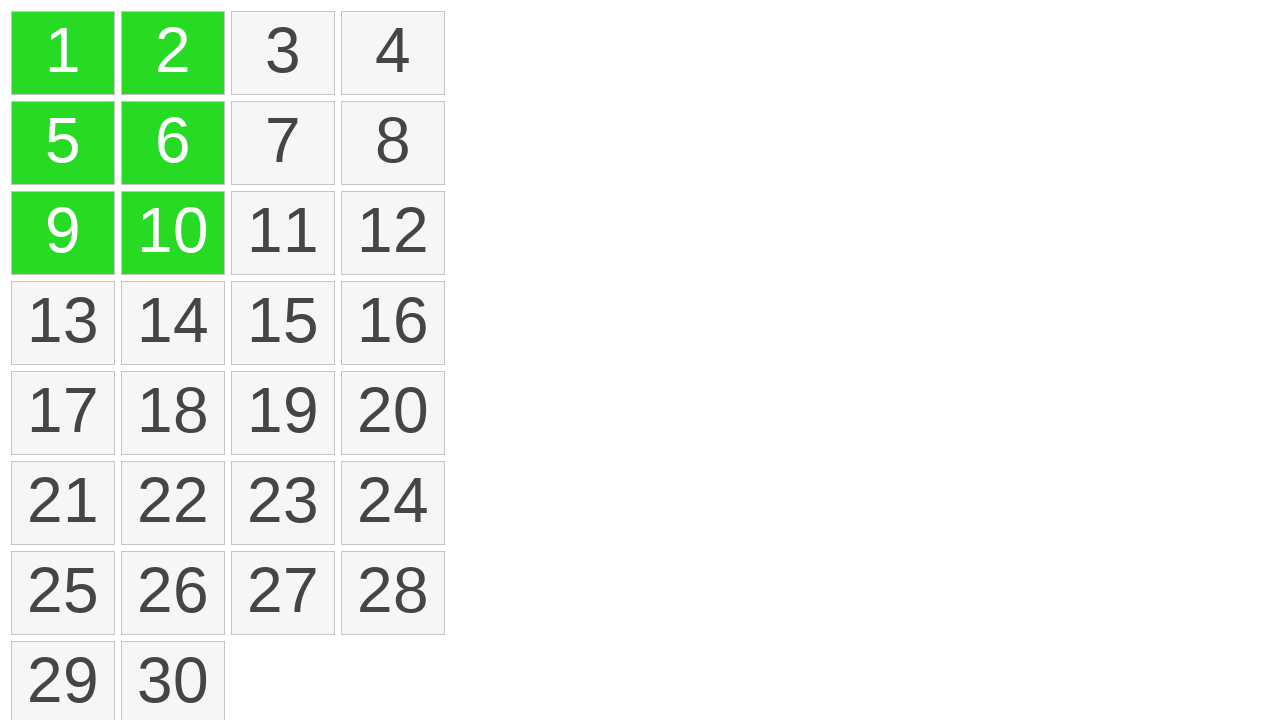